Tests dynamic web table by navigating to it and verifying multiple table rows are displayed

Starting URL: https://demoapps.qspiders.com/ui/table/dynamicTable

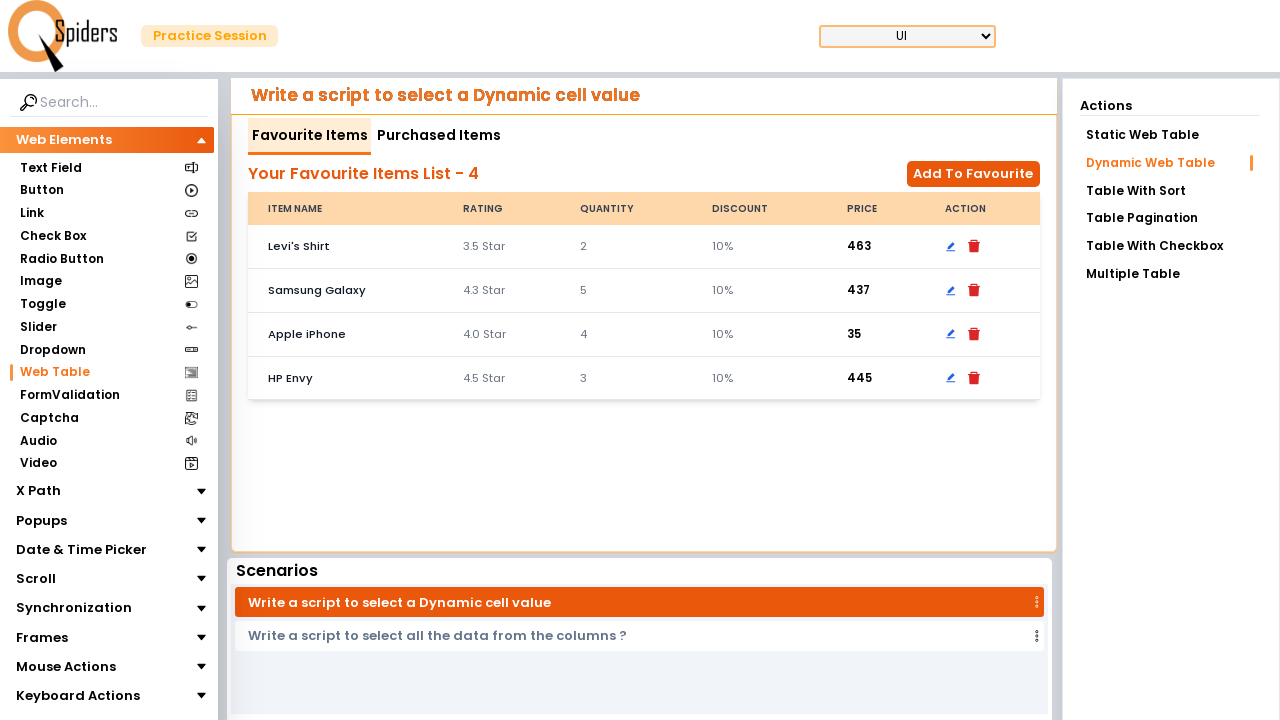

Waited 2 seconds for page to load
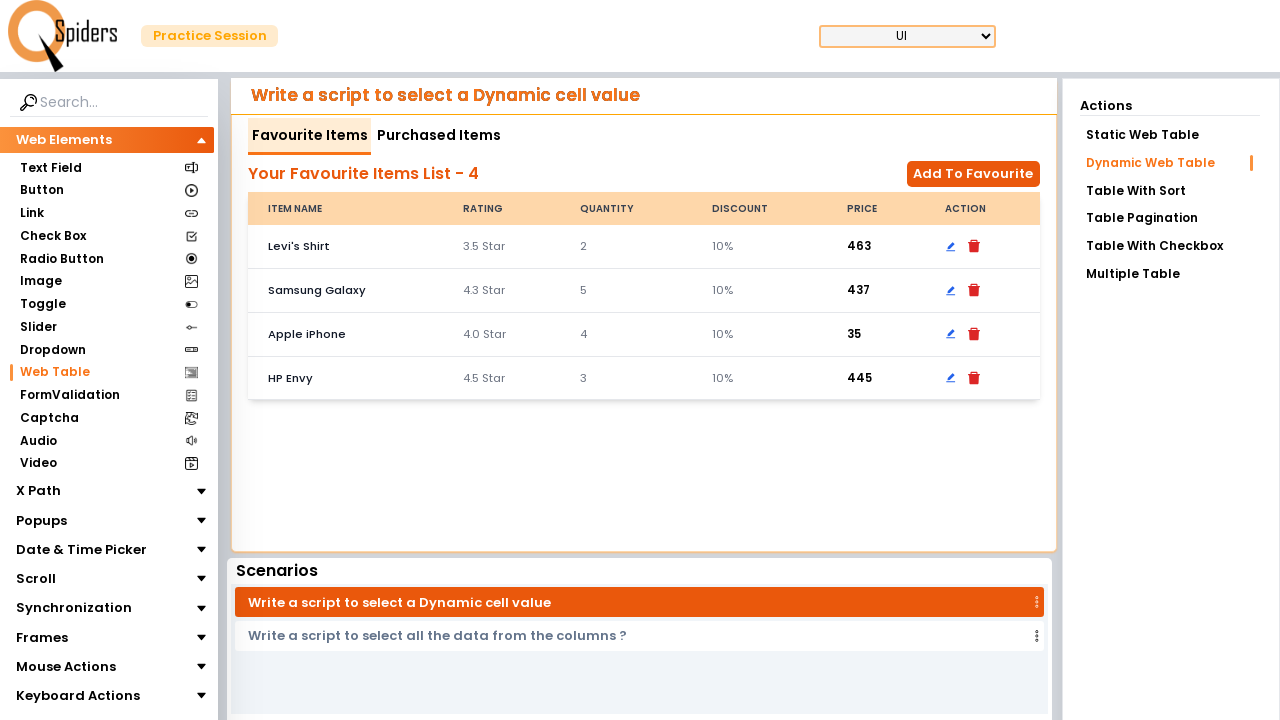

Clicked on table navigation link at (1170, 163) on (//a[@aria-current='page'])[1]
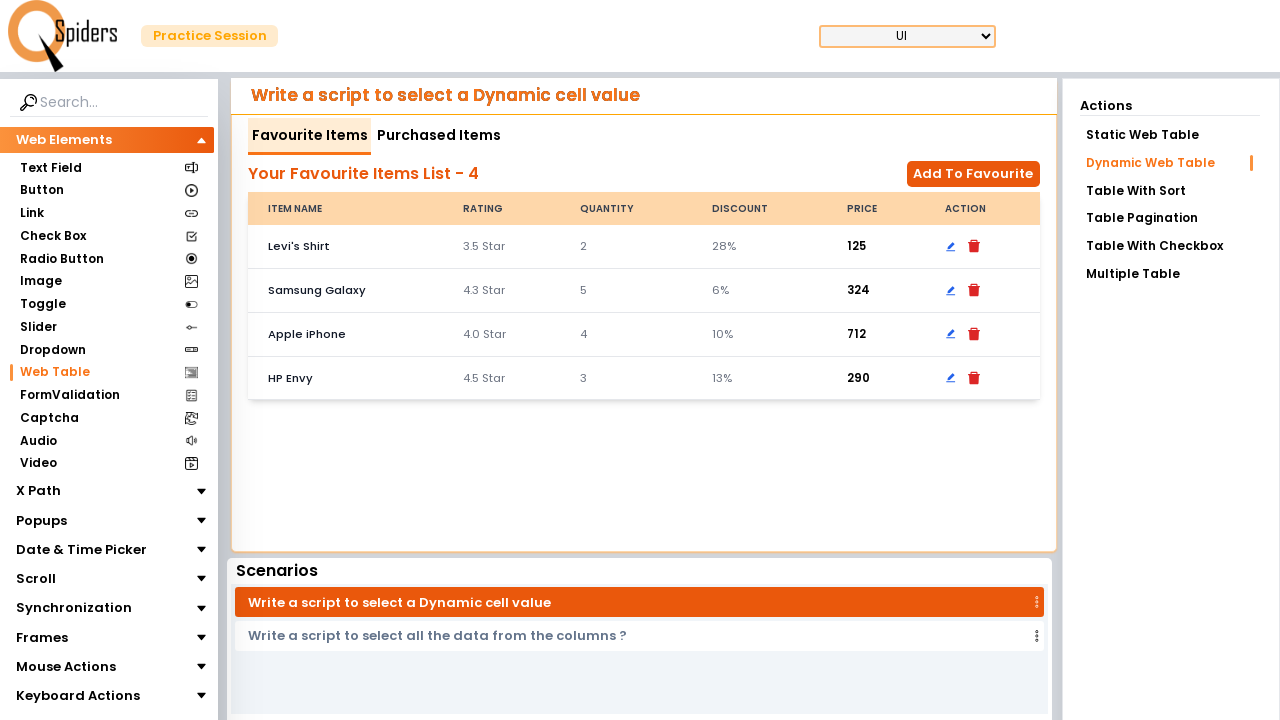

Dynamic web table rows loaded successfully
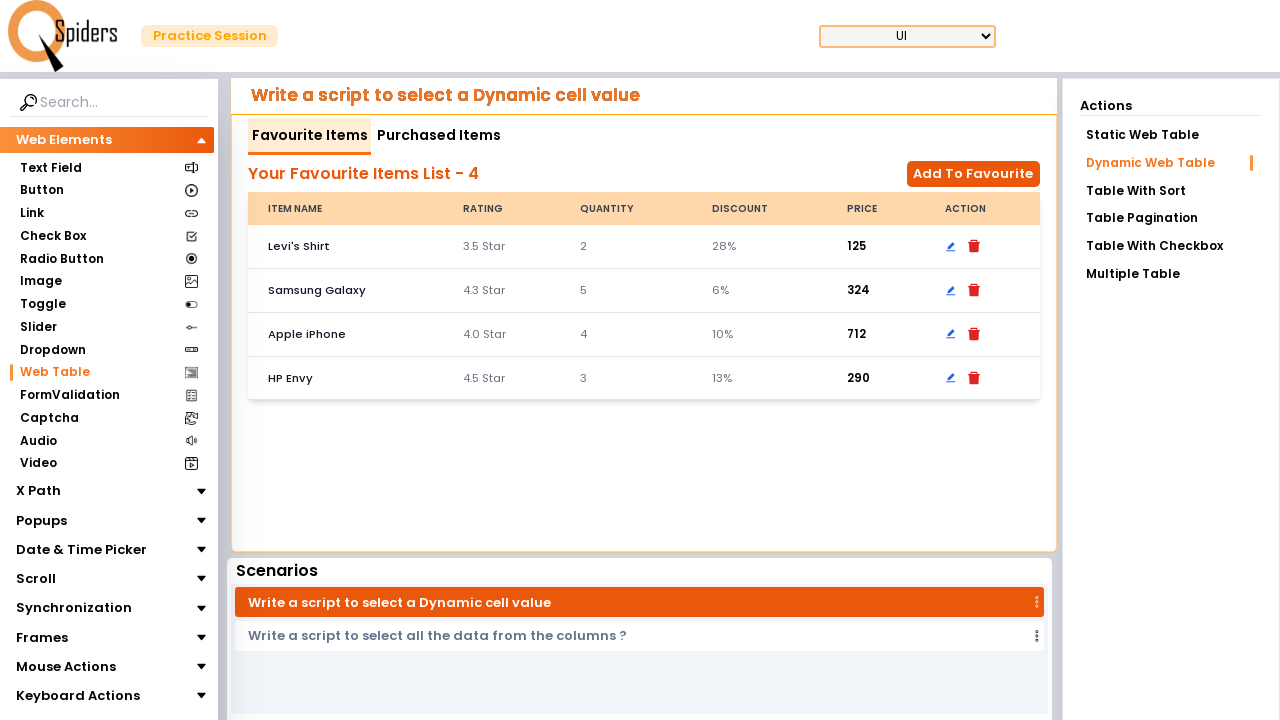

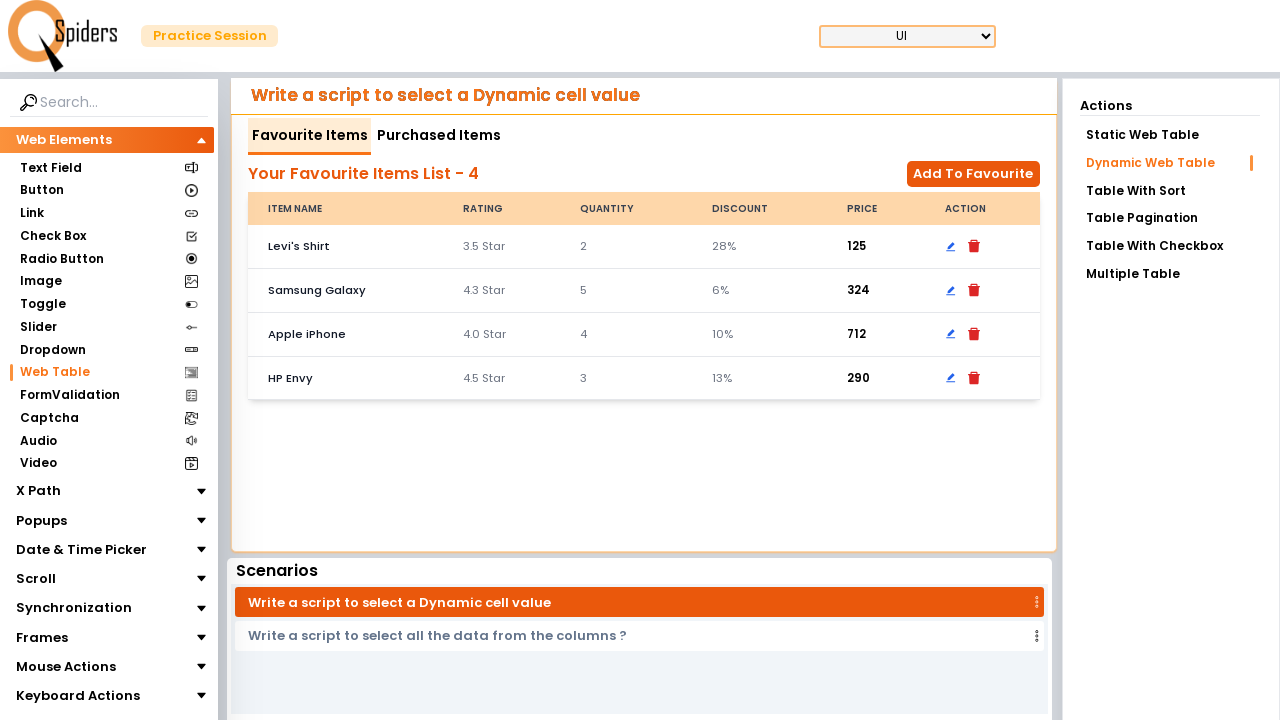